Tests enable and disable functionality by disabling an input field, then enabling it and entering text

Starting URL: https://codenboxautomationlab.com/practice/

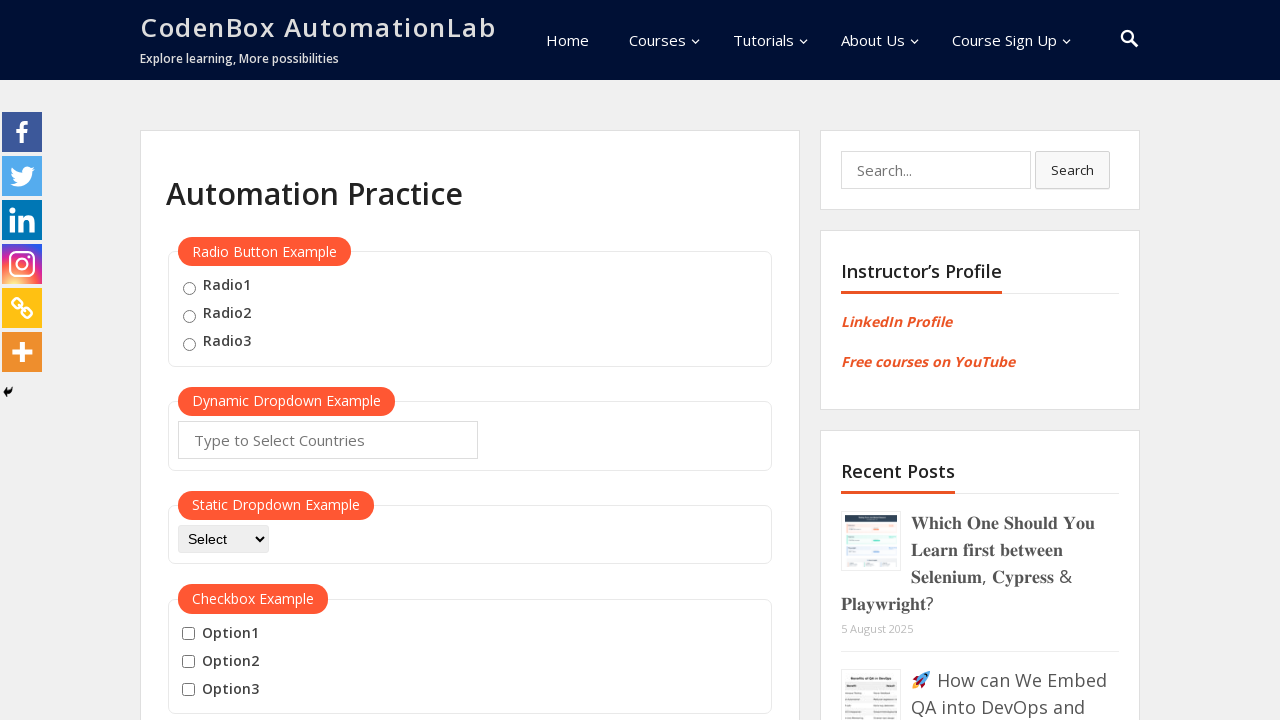

Scrolled page to position 1800 to view enable/disable example
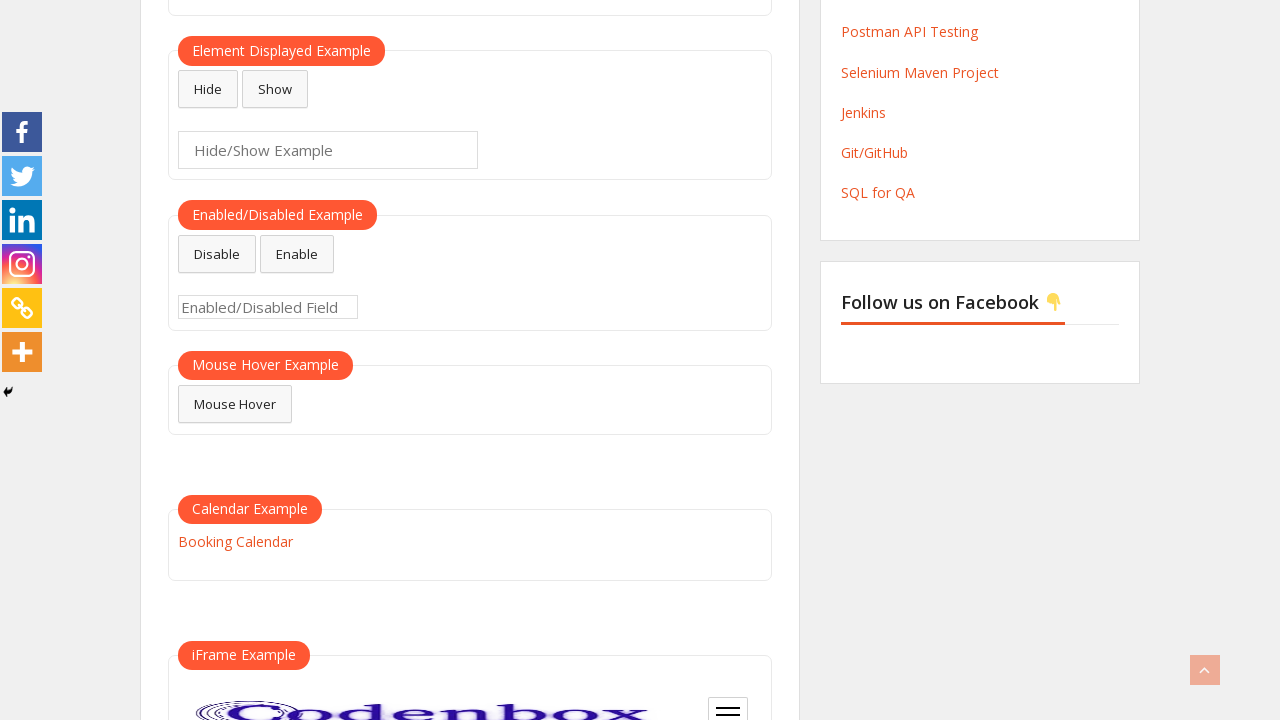

Clicked disable button to disable the input field at (217, 254) on #disabled-button
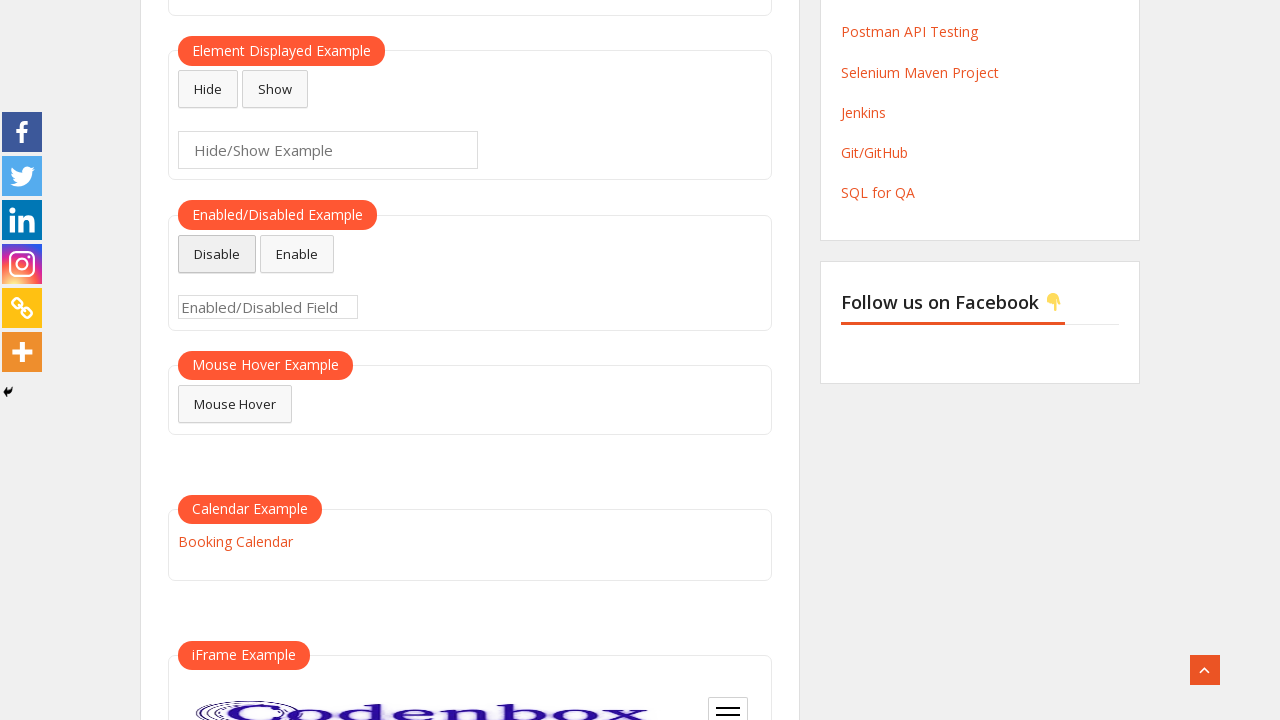

Clicked enable button to re-enable the input field at (297, 254) on #enabled-button
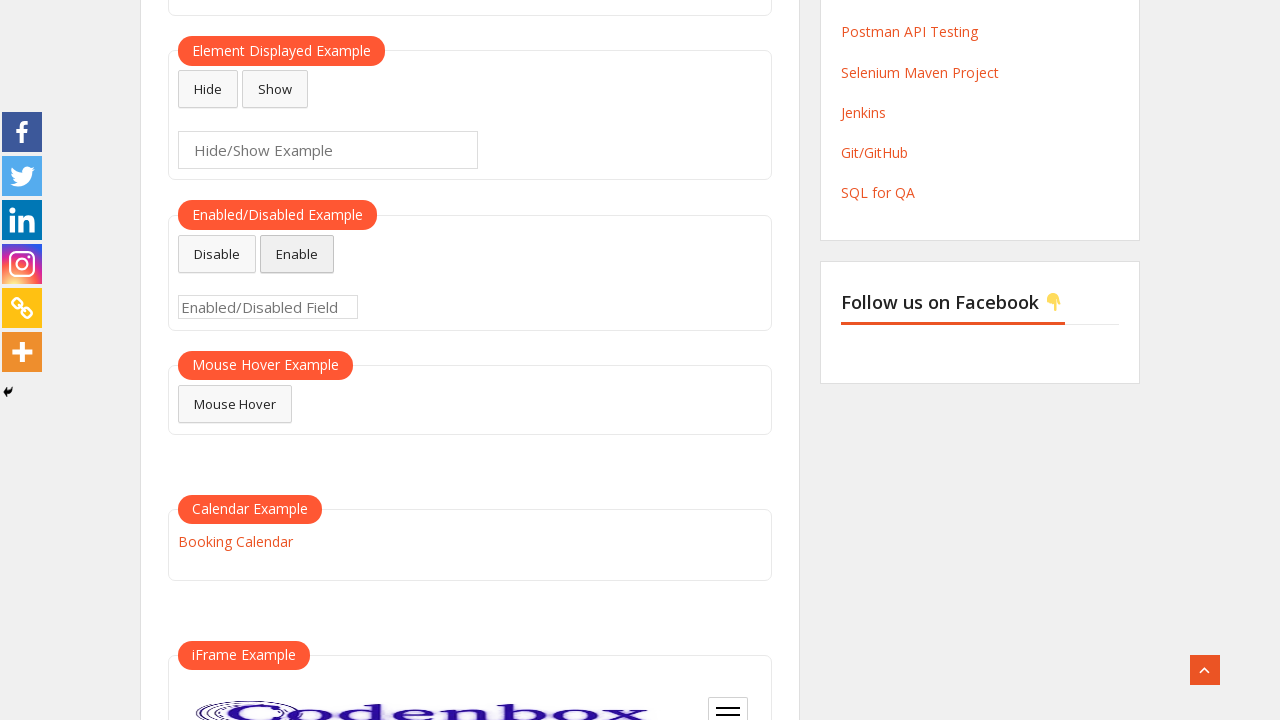

Filled enabled input field with text 'Noor' on #enabled-example-input
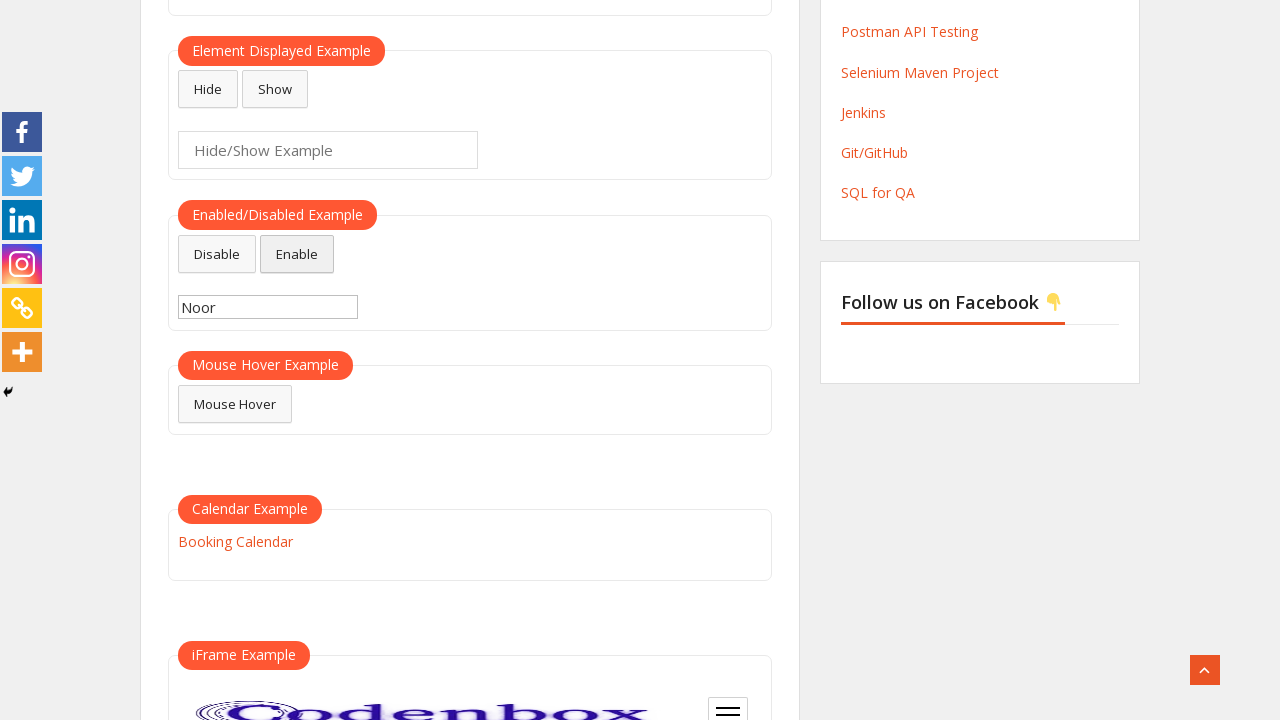

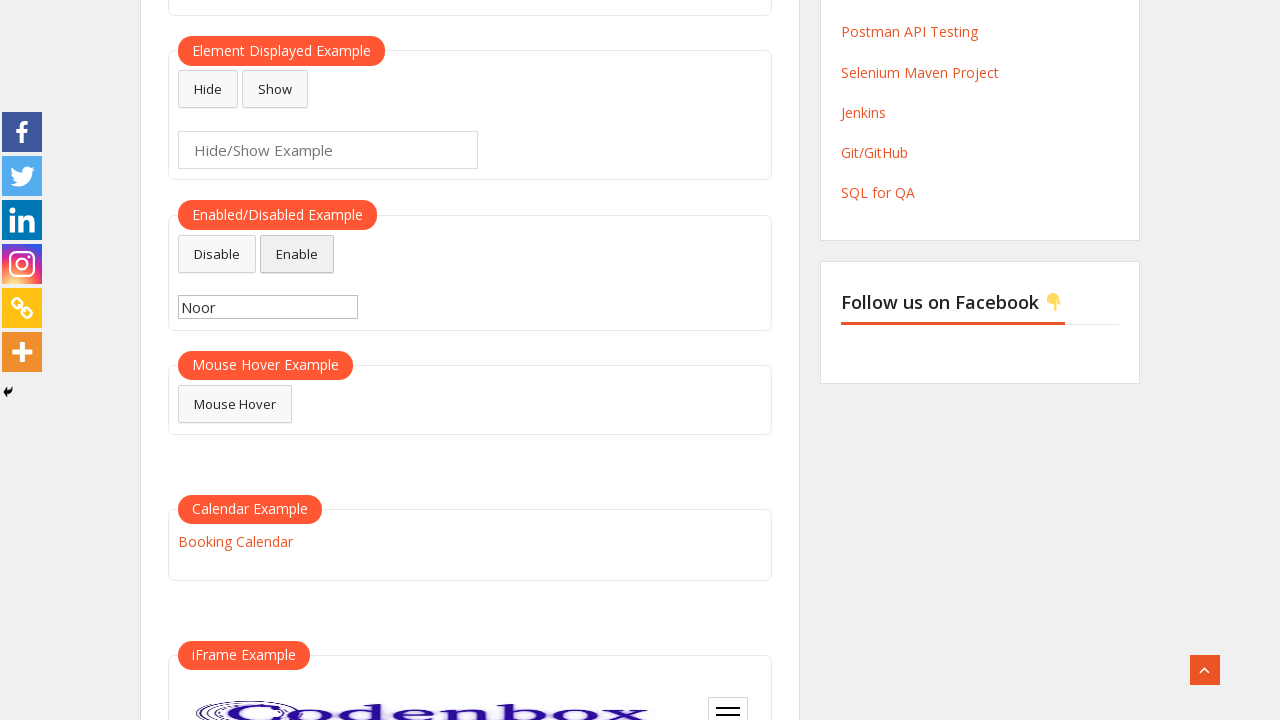